Navigates to Rahul Shetty Academy homepage and maximizes the browser window to verify the page loads successfully.

Starting URL: https://www.rahulshettyacademy.com/

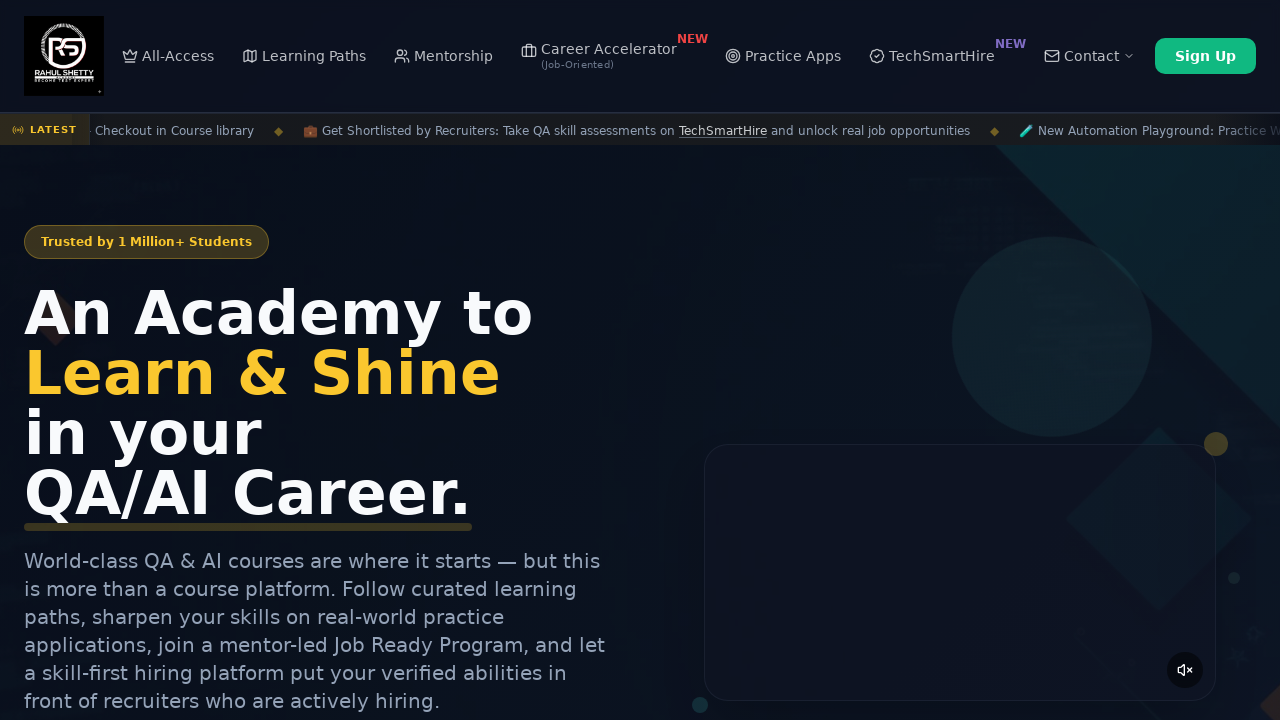

Set viewport size to 1920x1080 to maximize browser window
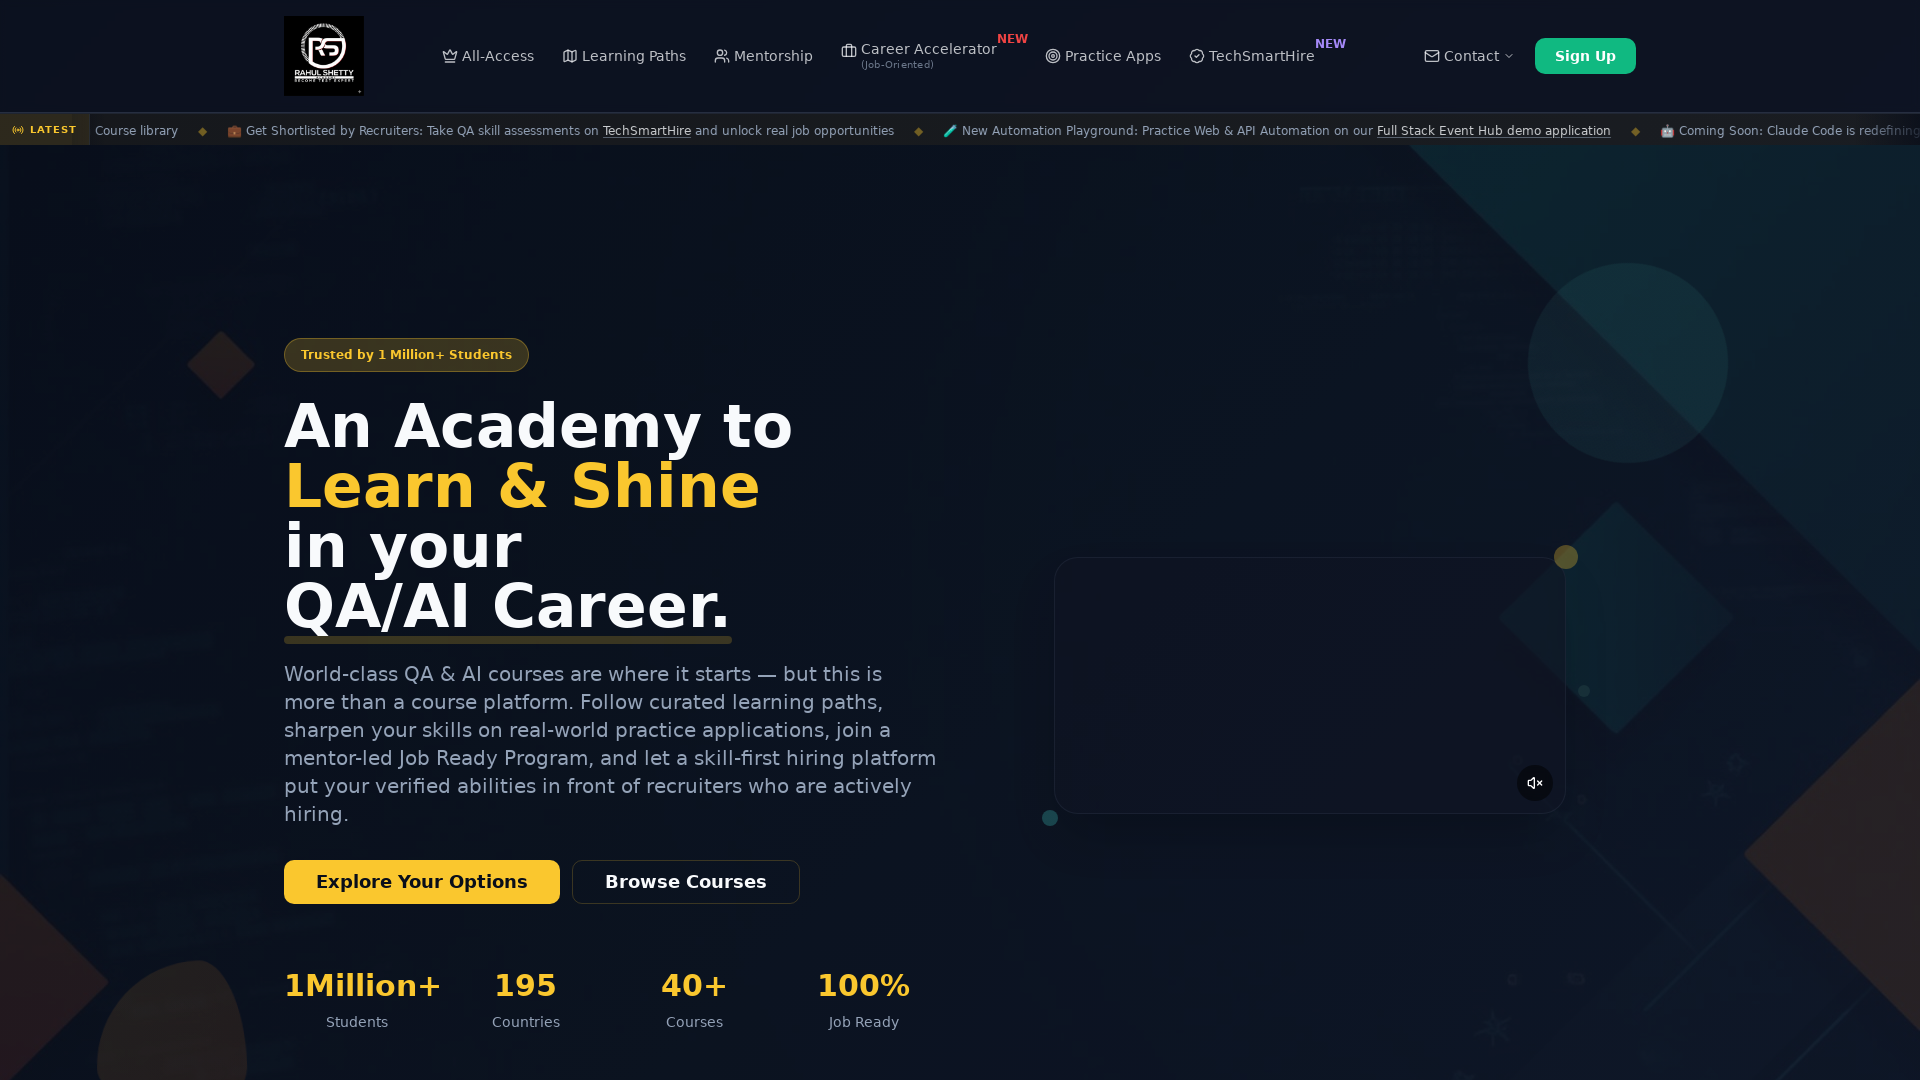

Rahul Shetty Academy homepage loaded successfully (domcontentloaded)
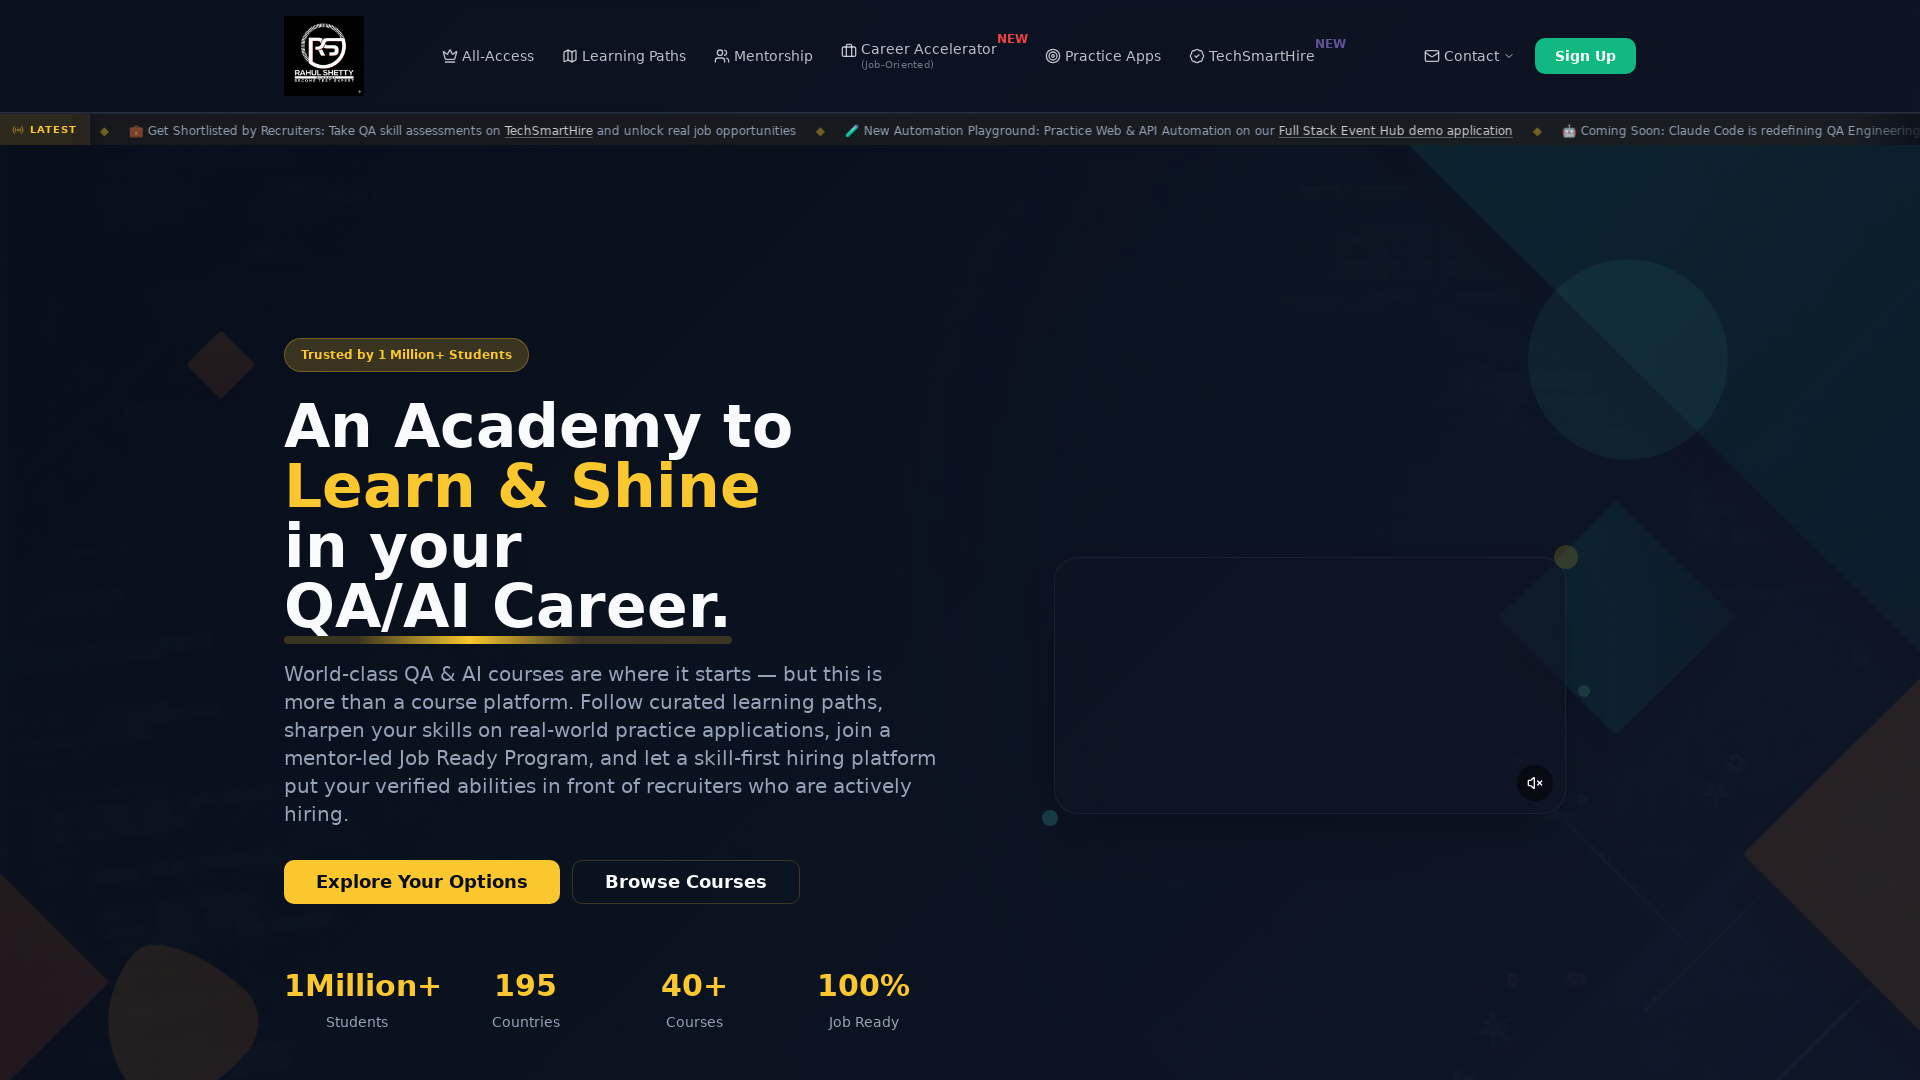

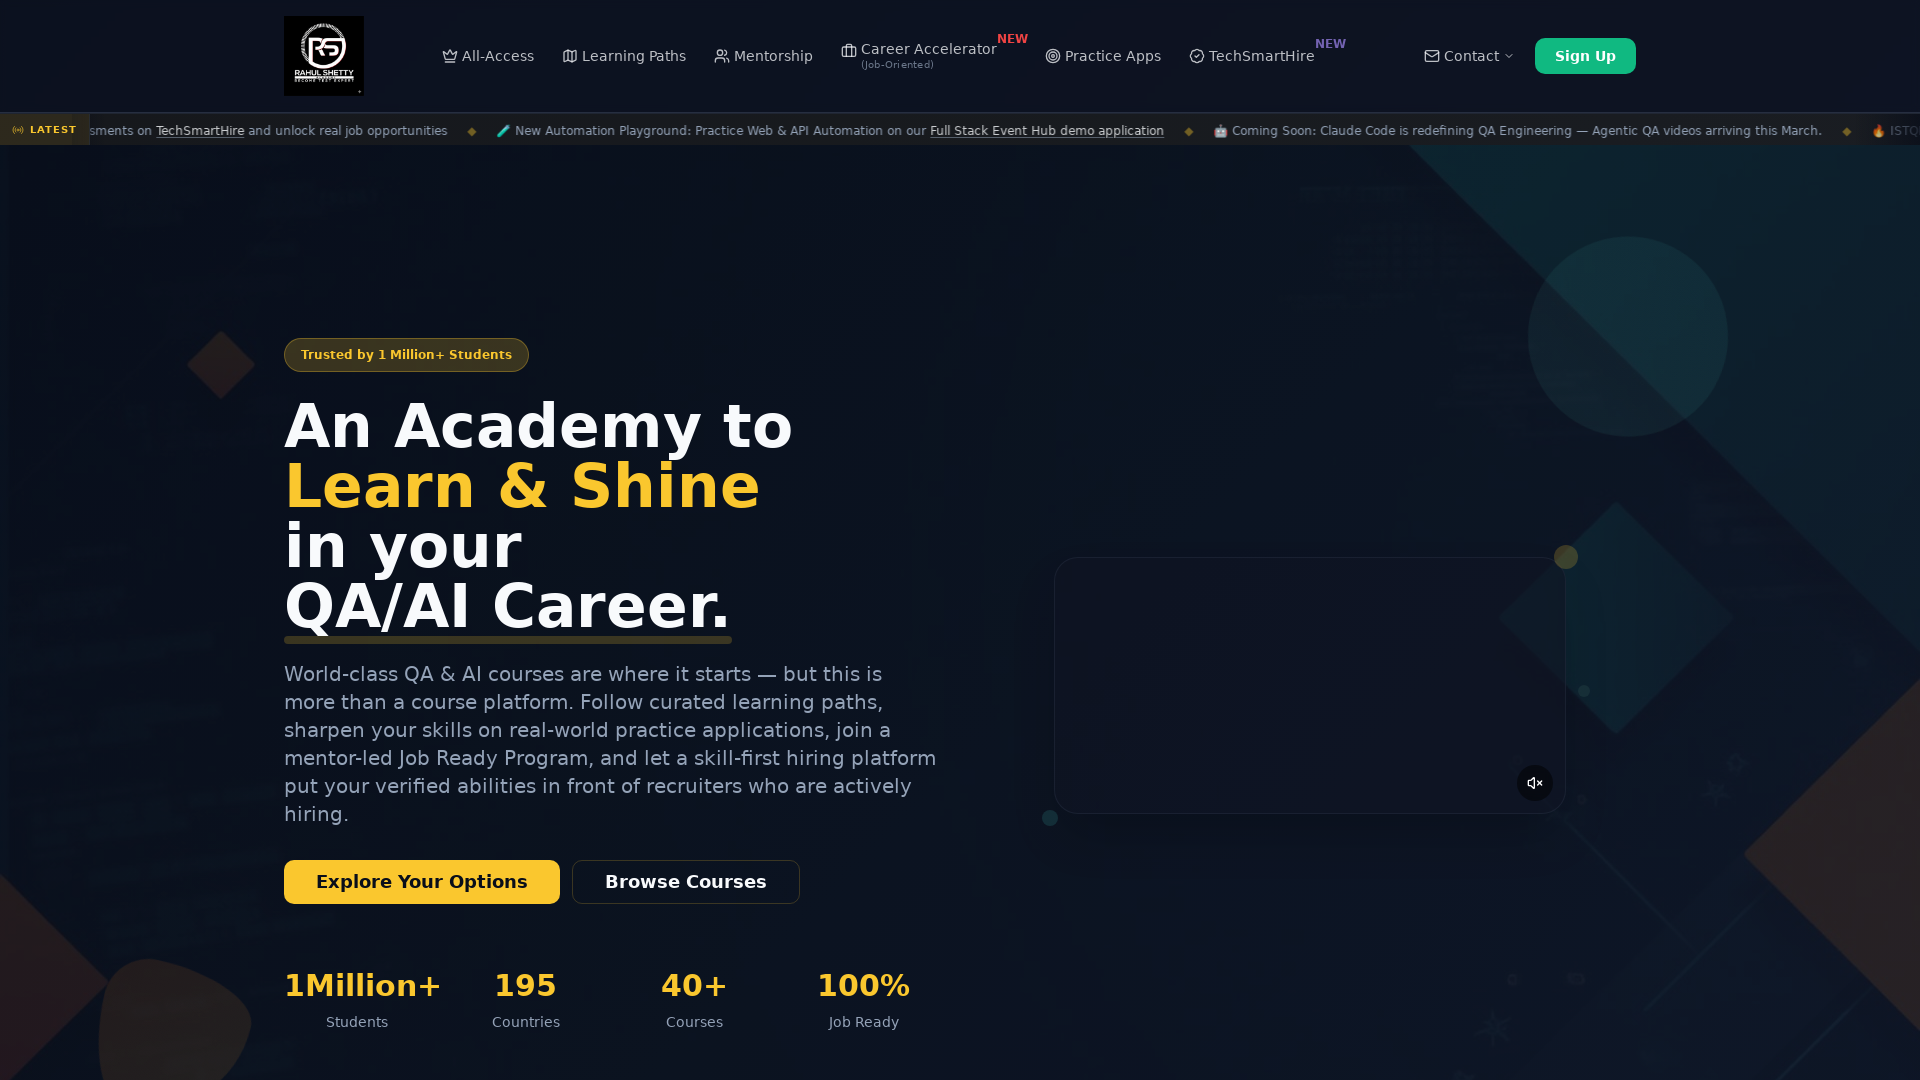